Tests that the browser back button correctly navigates through filter history

Starting URL: https://demo.playwright.dev/todomvc

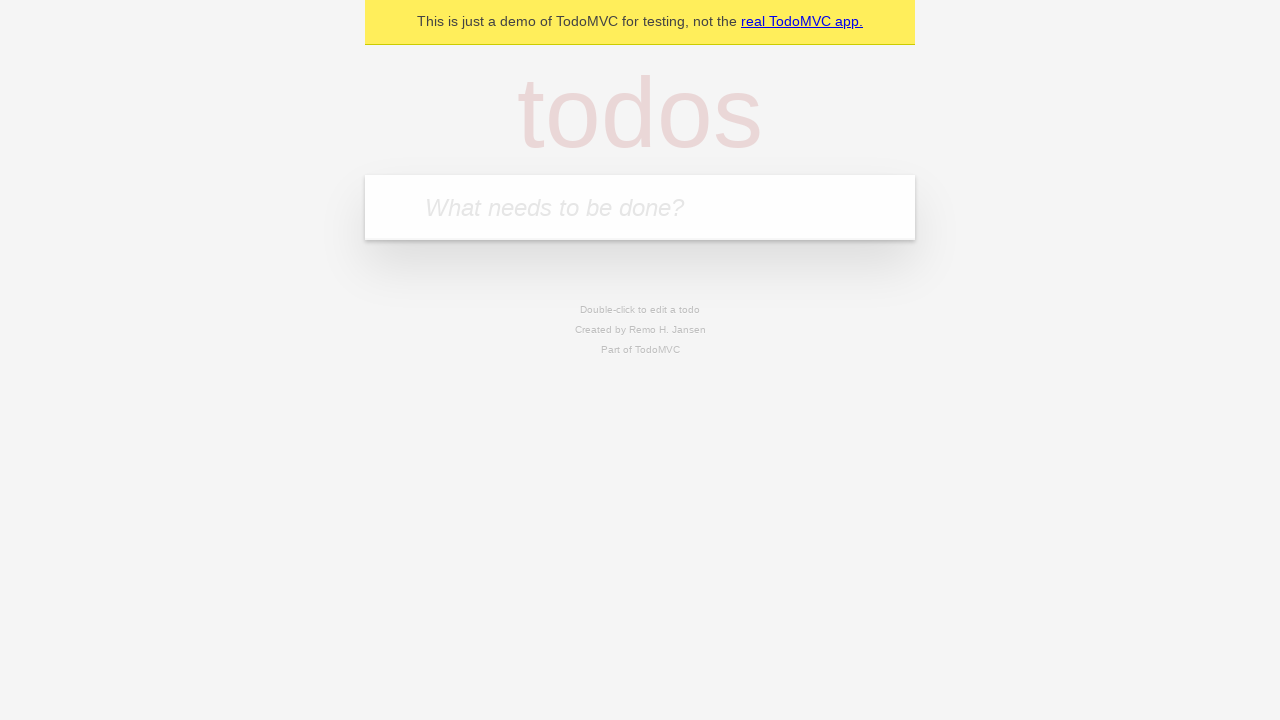

Filled todo input with 'buy some cheese' on internal:attr=[placeholder="What needs to be done?"i]
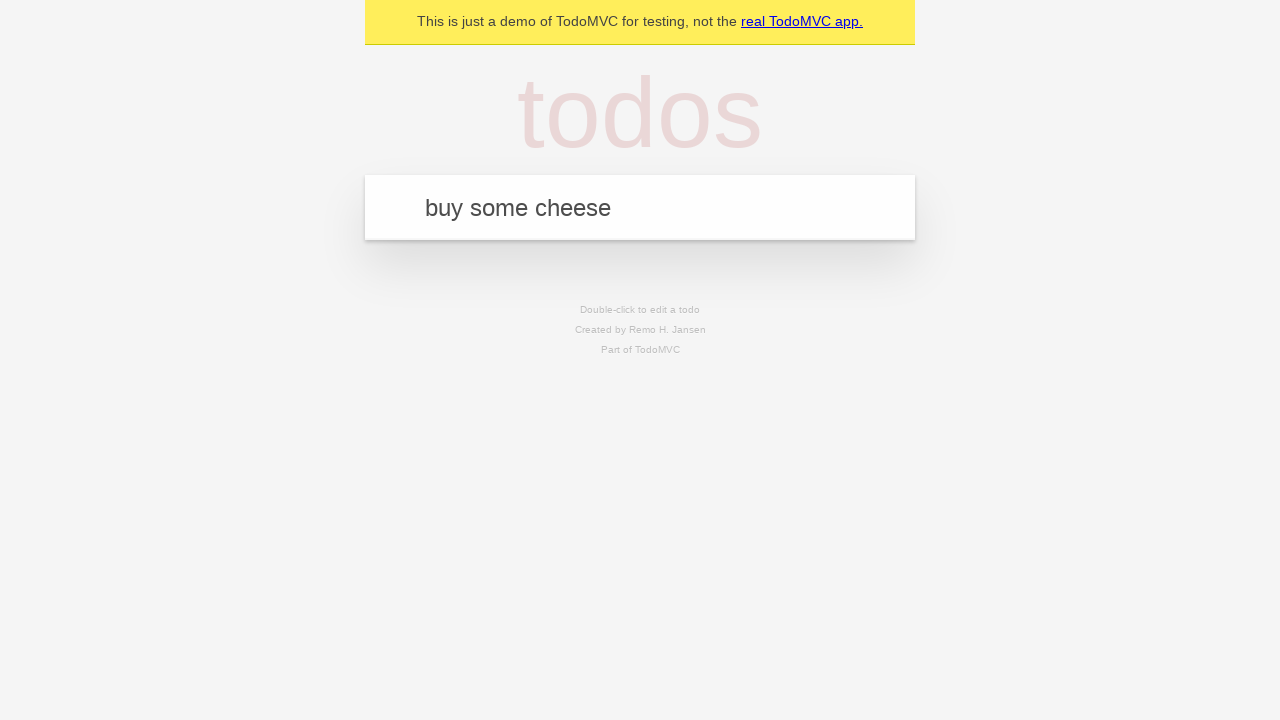

Pressed Enter to add first todo on internal:attr=[placeholder="What needs to be done?"i]
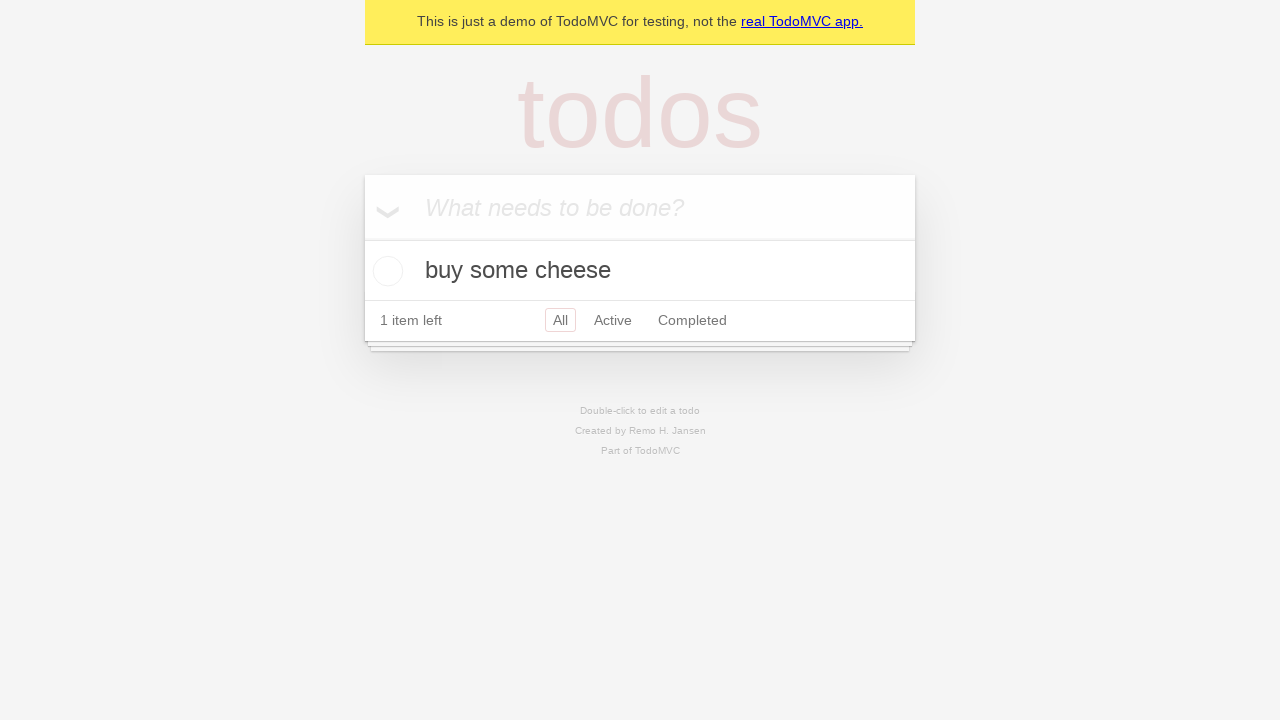

Filled todo input with 'feed the cat' on internal:attr=[placeholder="What needs to be done?"i]
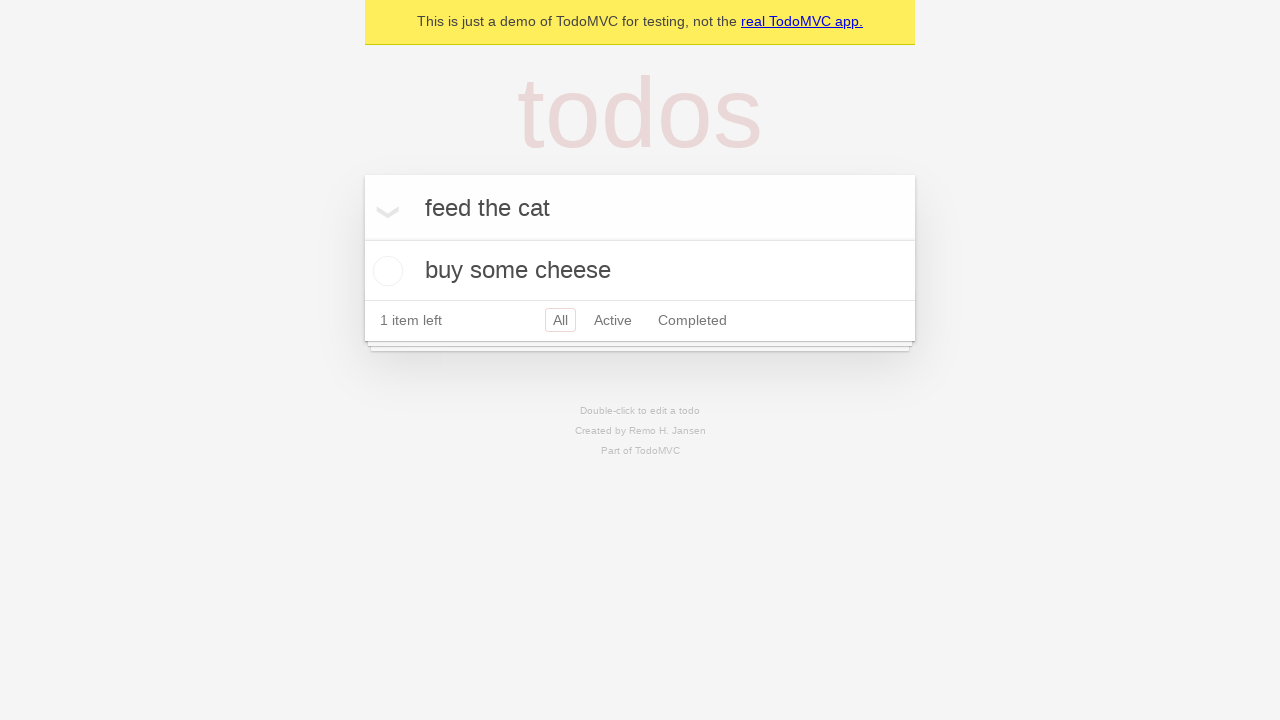

Pressed Enter to add second todo on internal:attr=[placeholder="What needs to be done?"i]
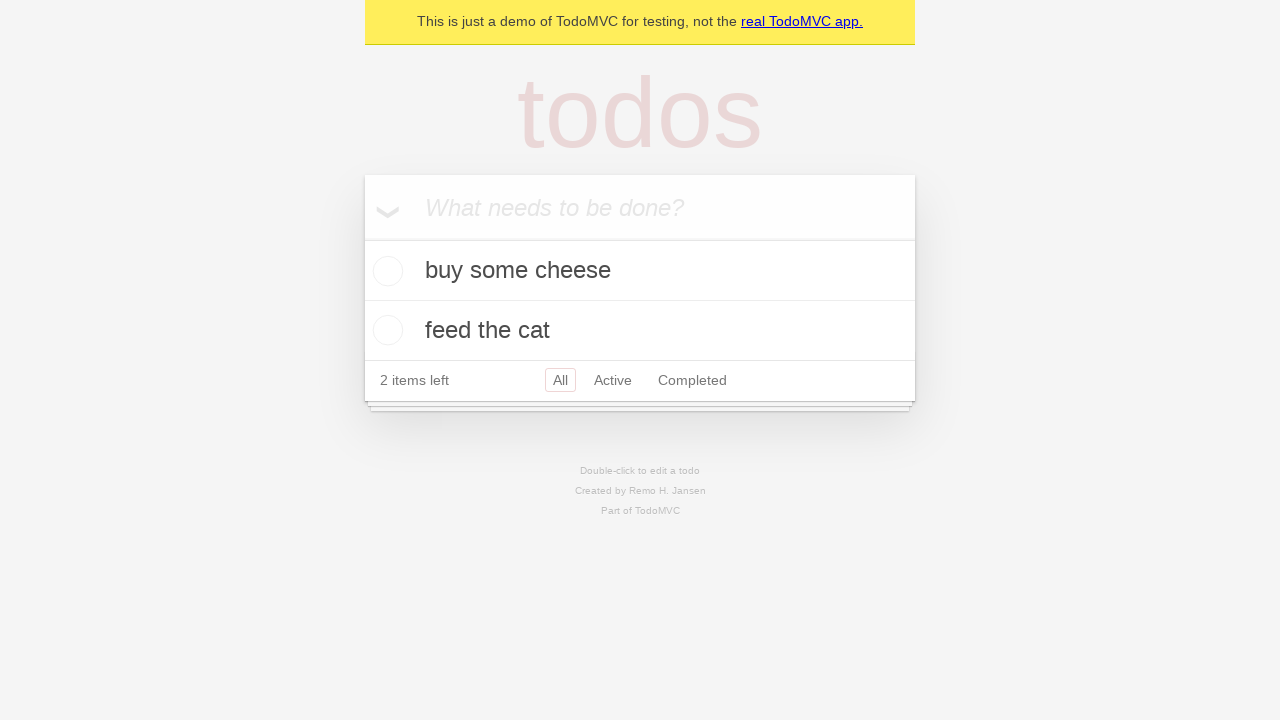

Filled todo input with 'book a doctors appointment' on internal:attr=[placeholder="What needs to be done?"i]
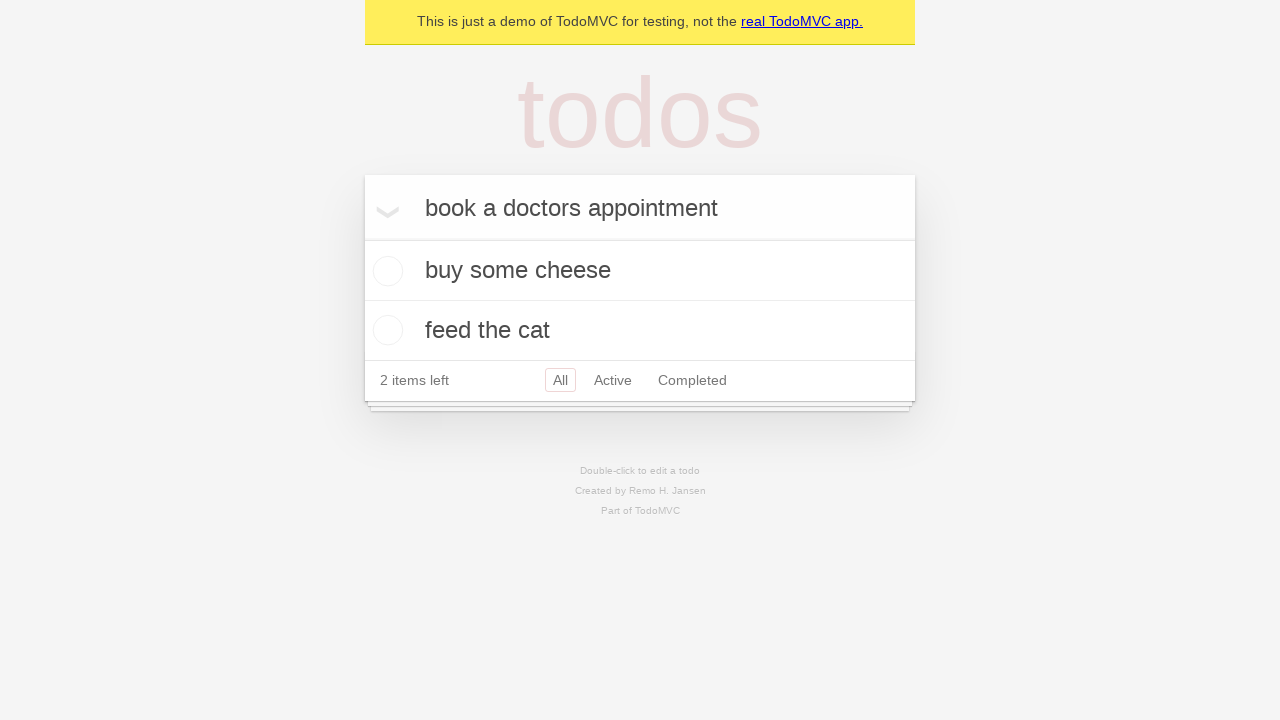

Pressed Enter to add third todo on internal:attr=[placeholder="What needs to be done?"i]
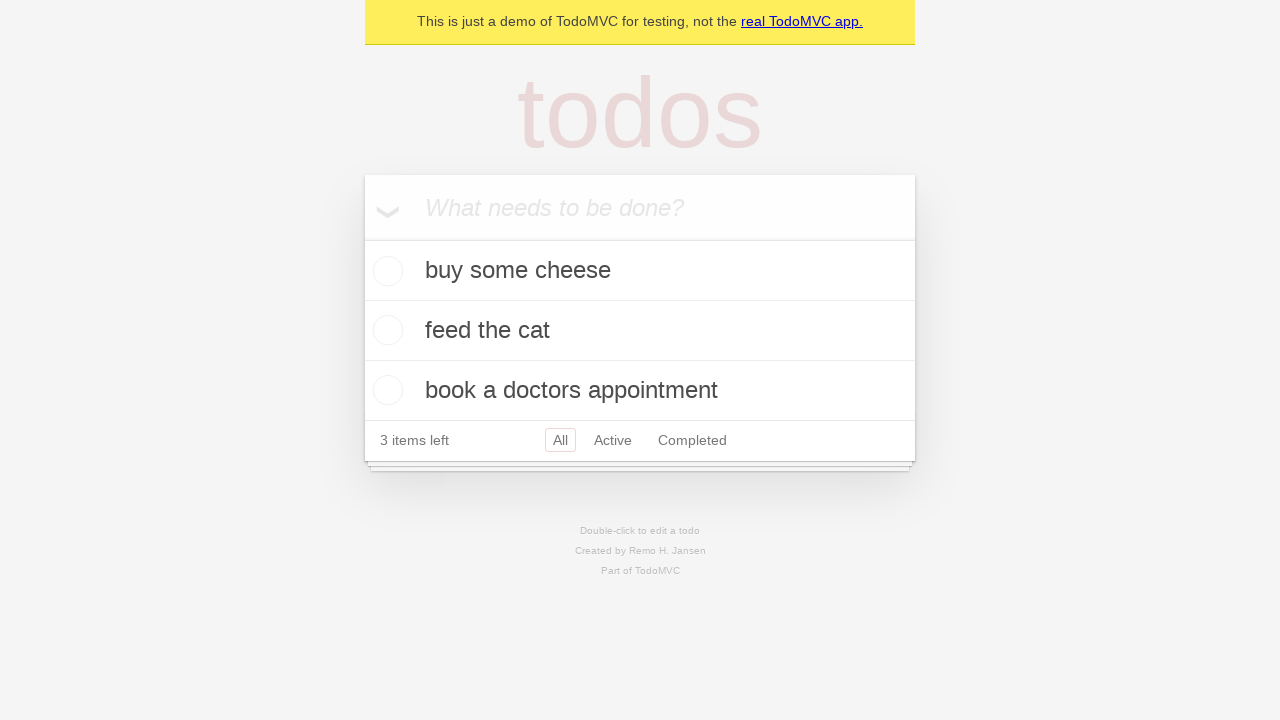

Checked the second todo item at (385, 330) on [data-testid='todo-item'] >> nth=1 >> internal:role=checkbox
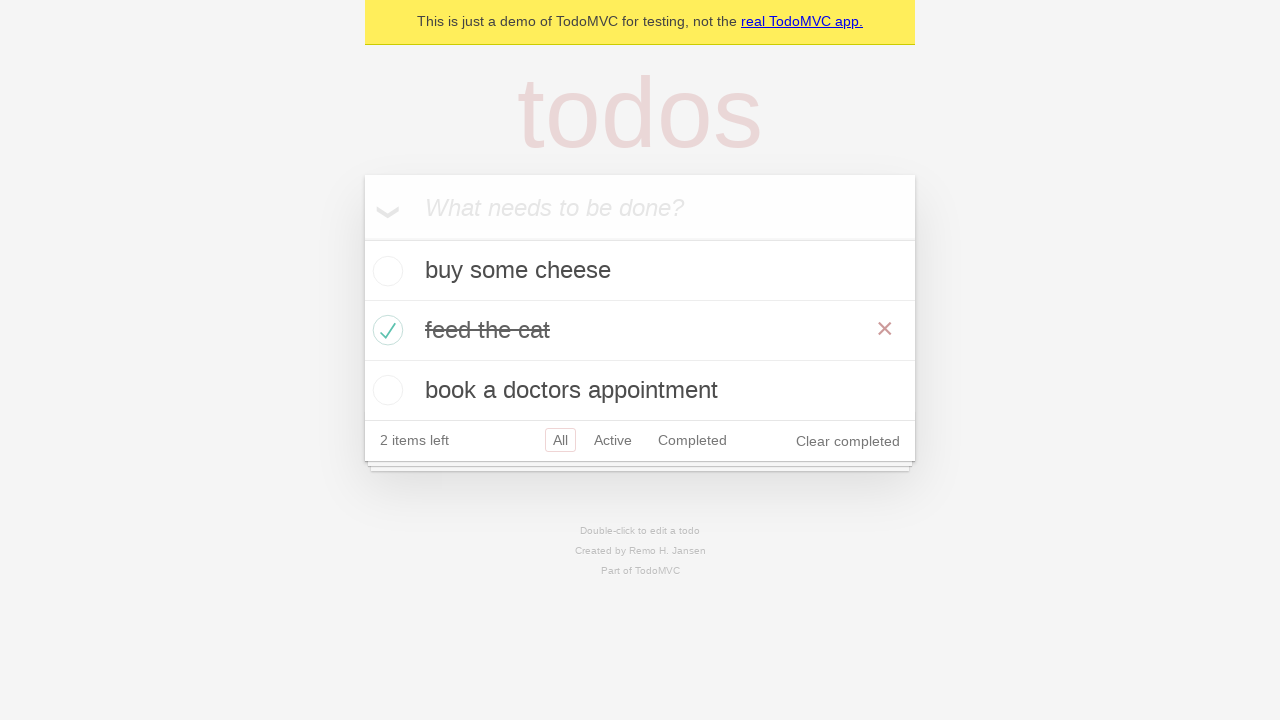

Clicked 'All' filter at (560, 440) on internal:role=link[name="All"i]
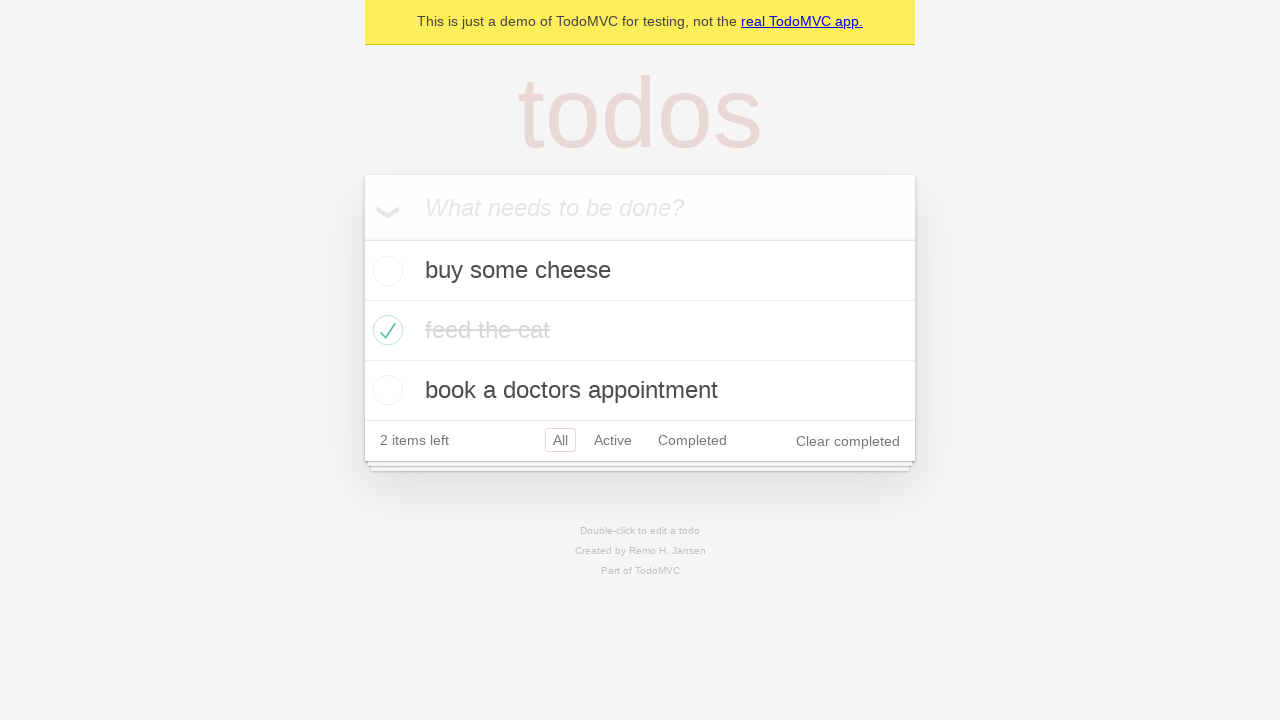

Clicked 'Active' filter at (613, 440) on internal:role=link[name="Active"i]
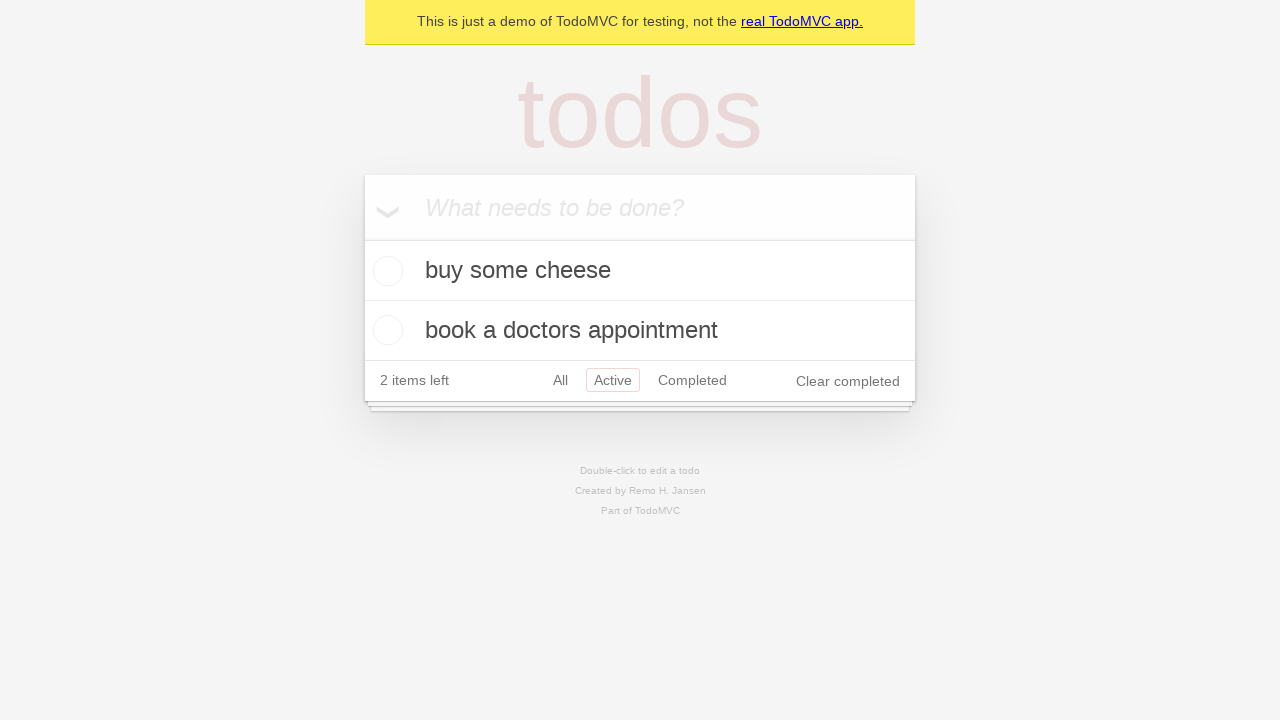

Clicked 'Completed' filter at (692, 380) on internal:role=link[name="Completed"i]
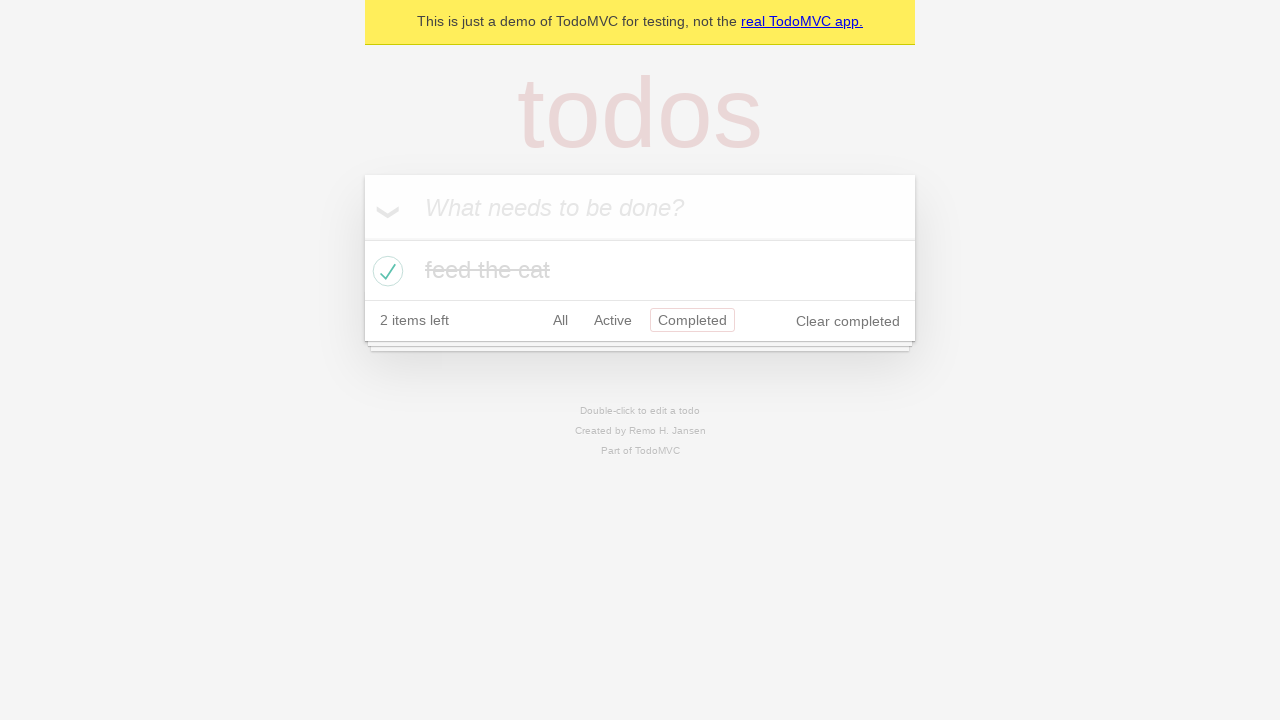

Navigated back to 'Active' filter using browser back button
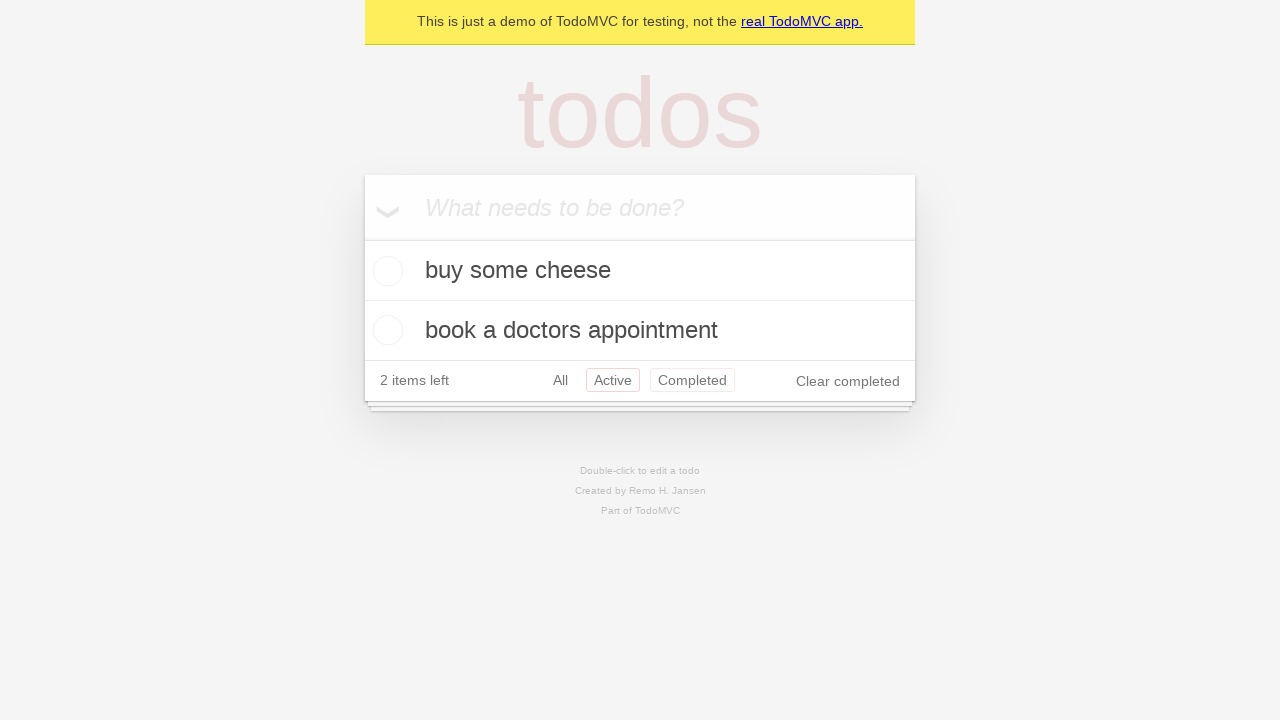

Navigated back to 'All' filter using browser back button
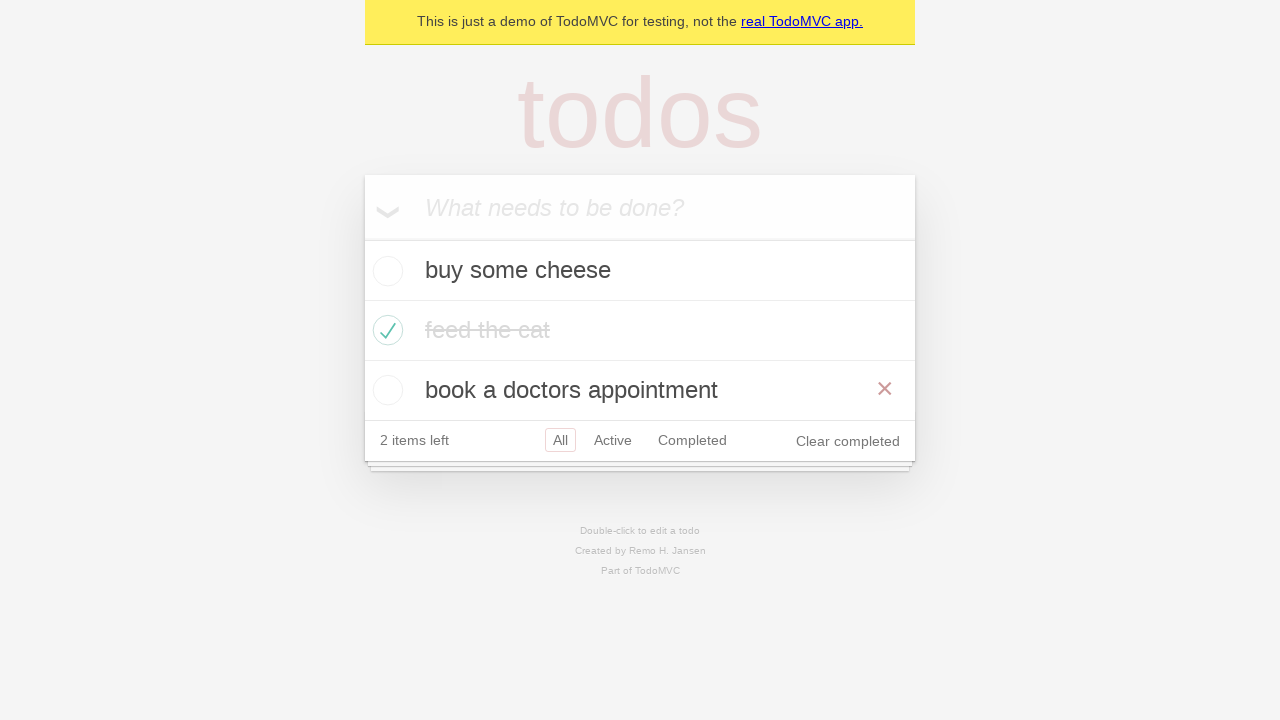

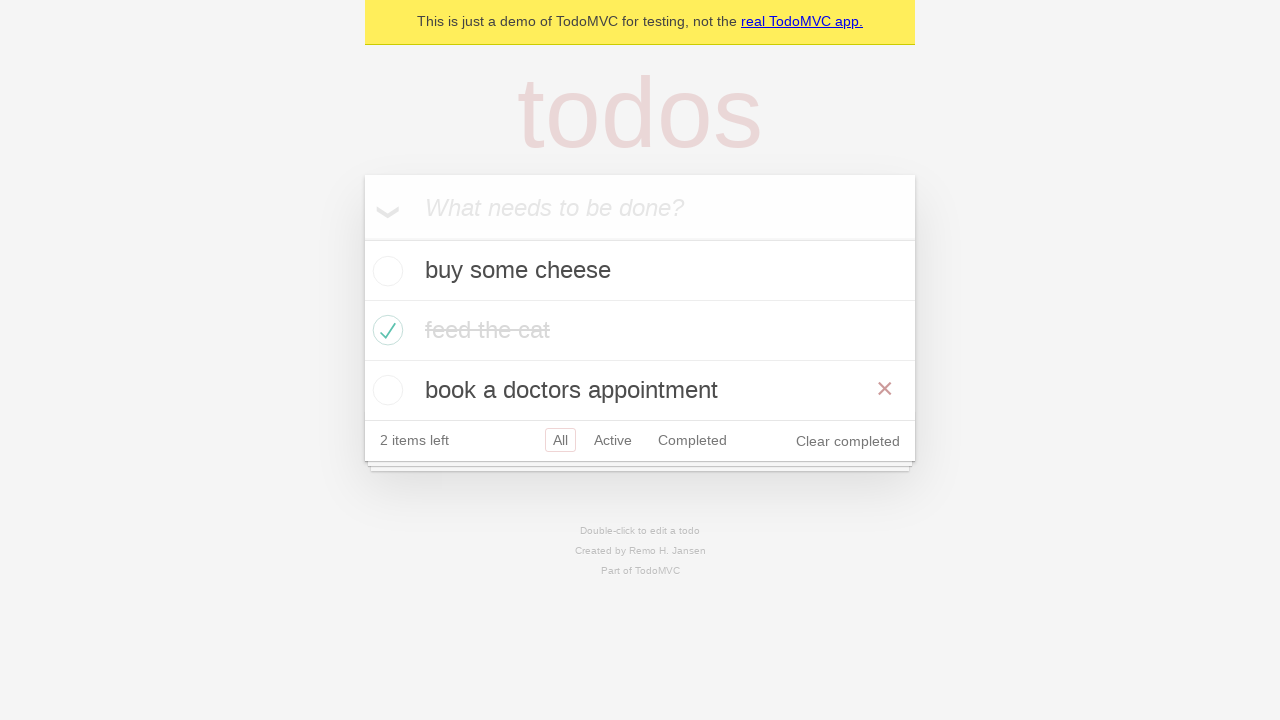